Tests interaction with radio buttons and checkboxes on a demo page, clicking various form elements and verifying their states

Starting URL: http://omayo.blogspot.com/

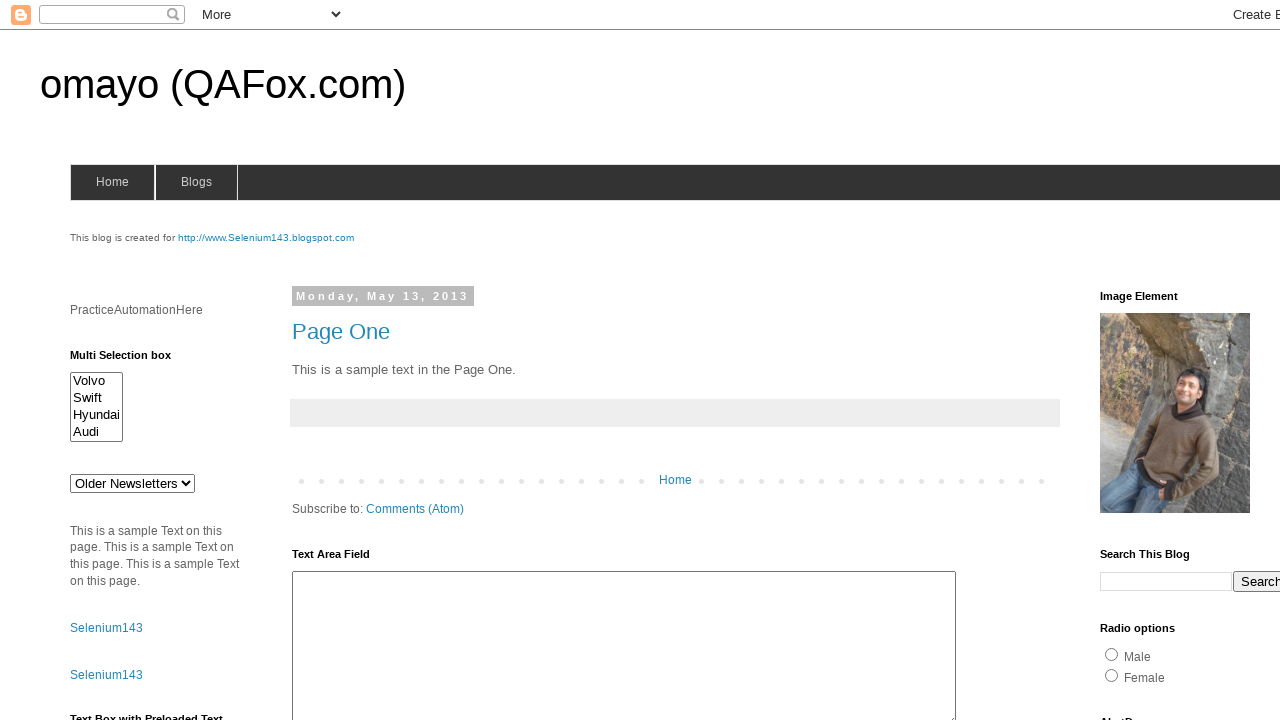

Clicked male radio button at (1112, 654) on input#radio1
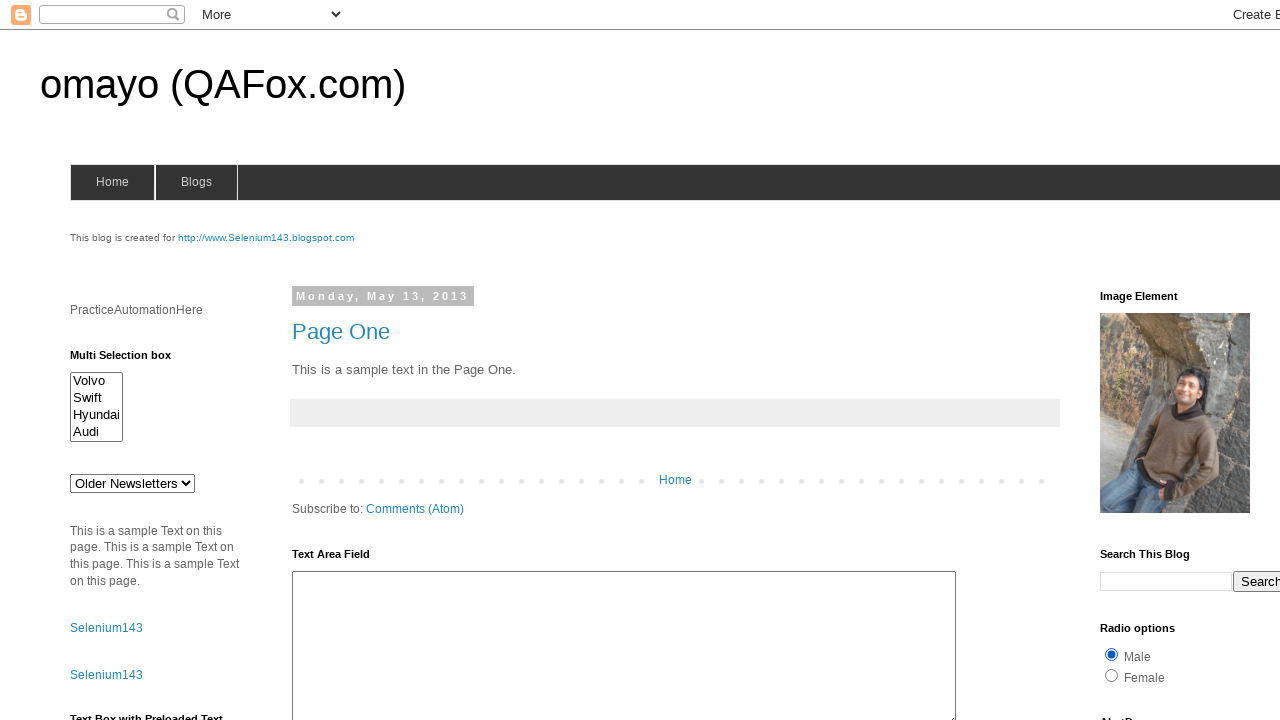

Clicked orange checkbox at (1152, 361) on input#checkbox1
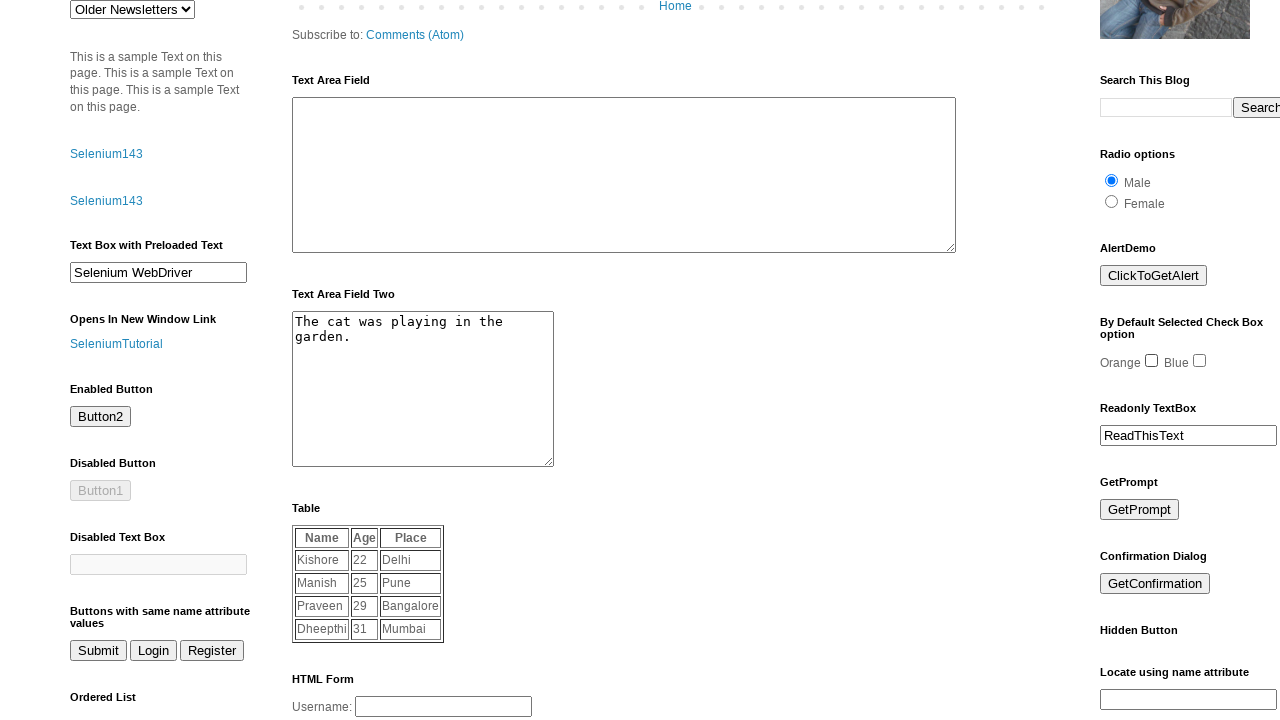

Clicked blue checkbox at (1200, 361) on input#checkbox2
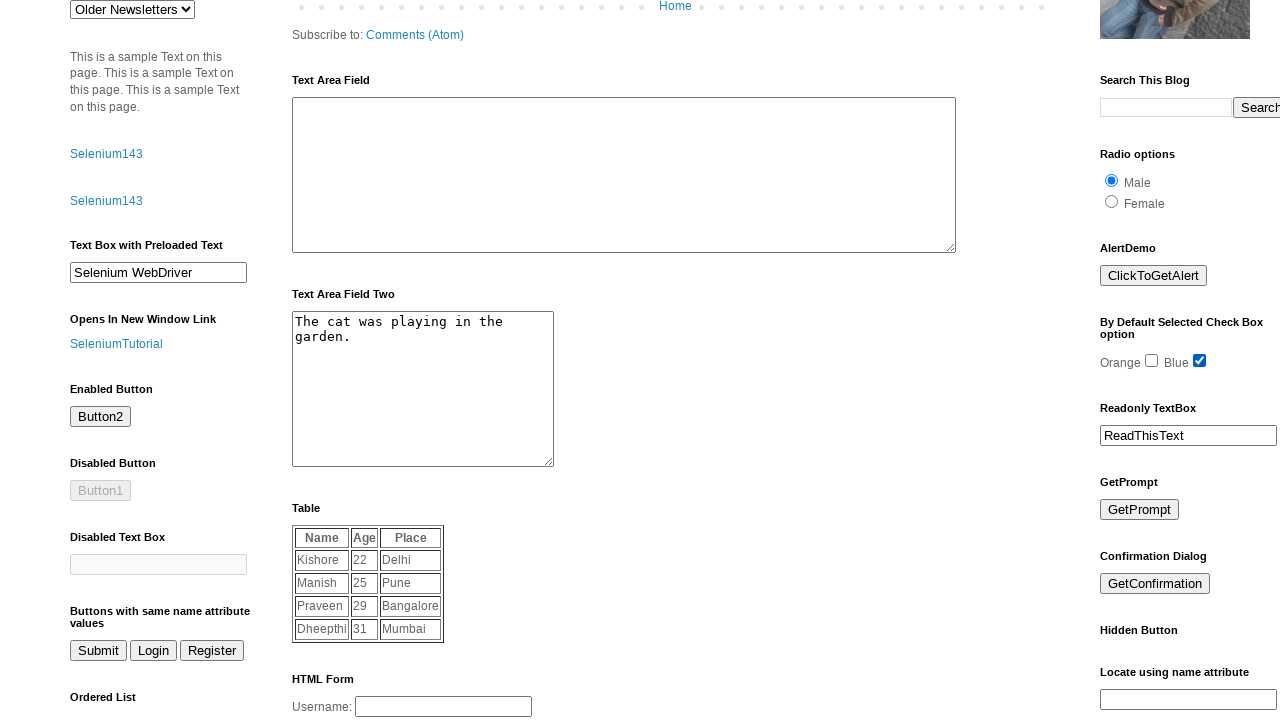

Verified disabled button is present
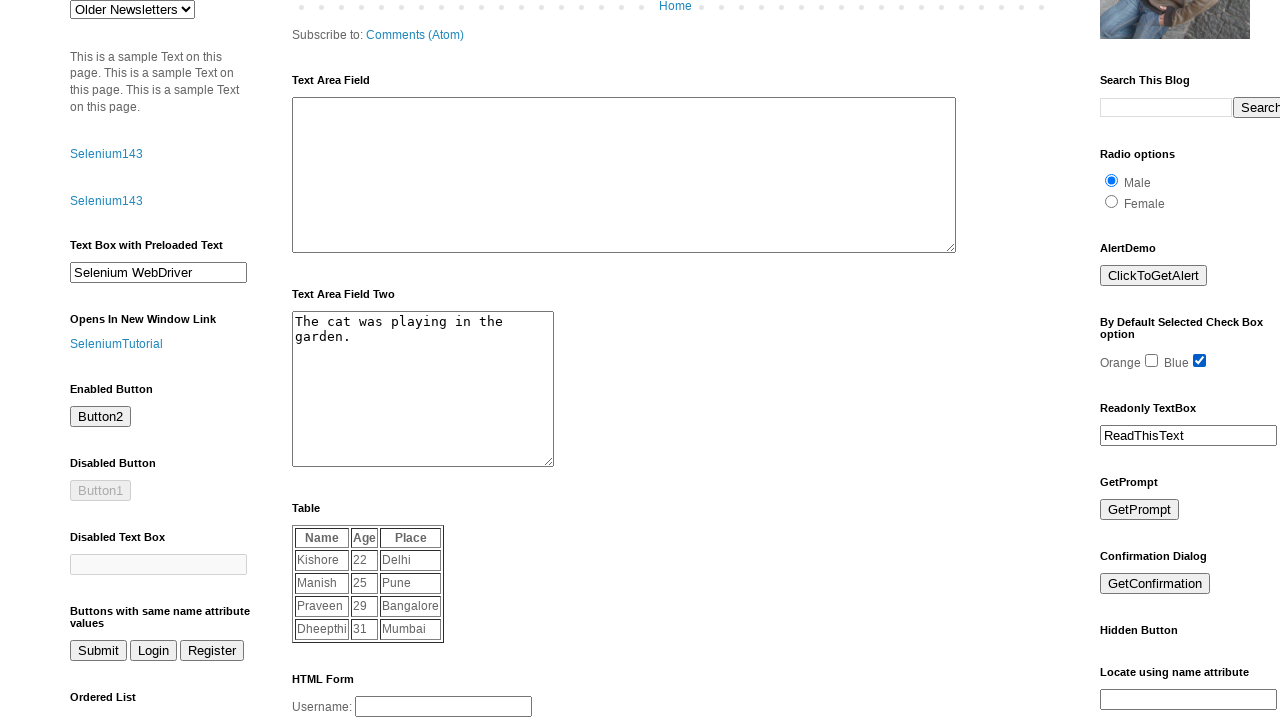

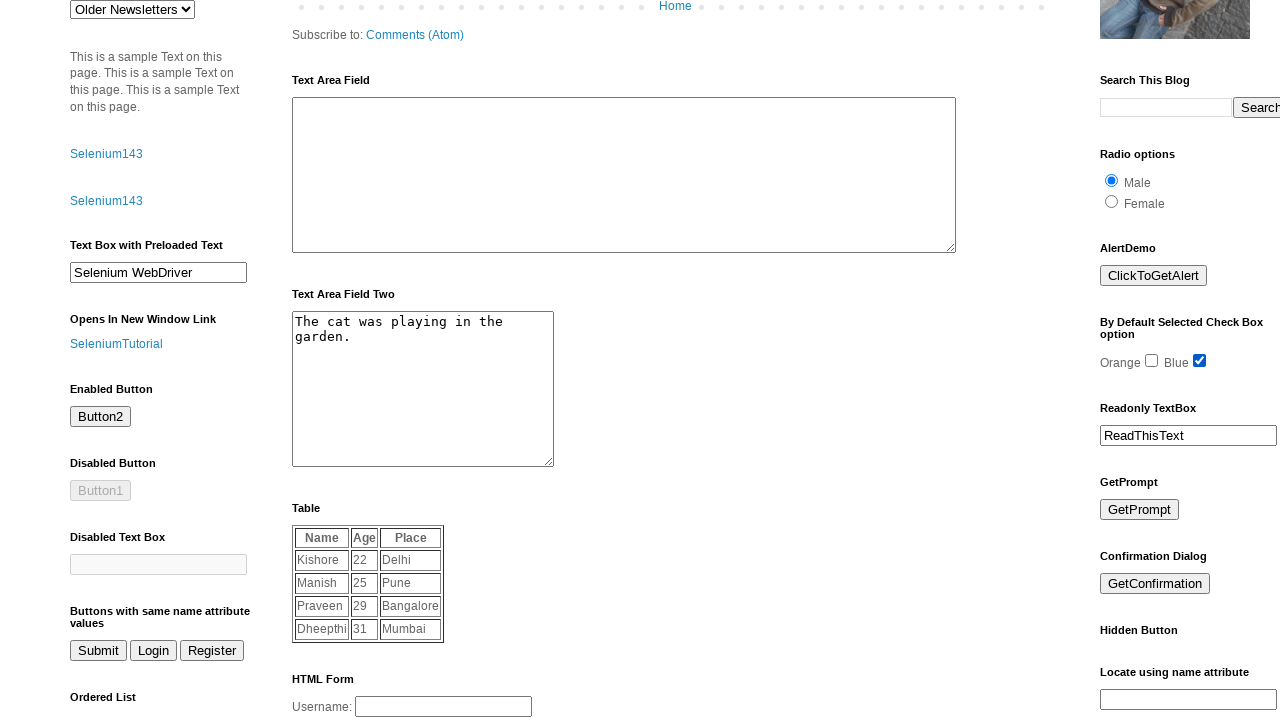